Navigates to an event page and verifies that event slots and date information are displayed on the page

Starting URL: https://biaarma.com/event/OpSidiBarrani

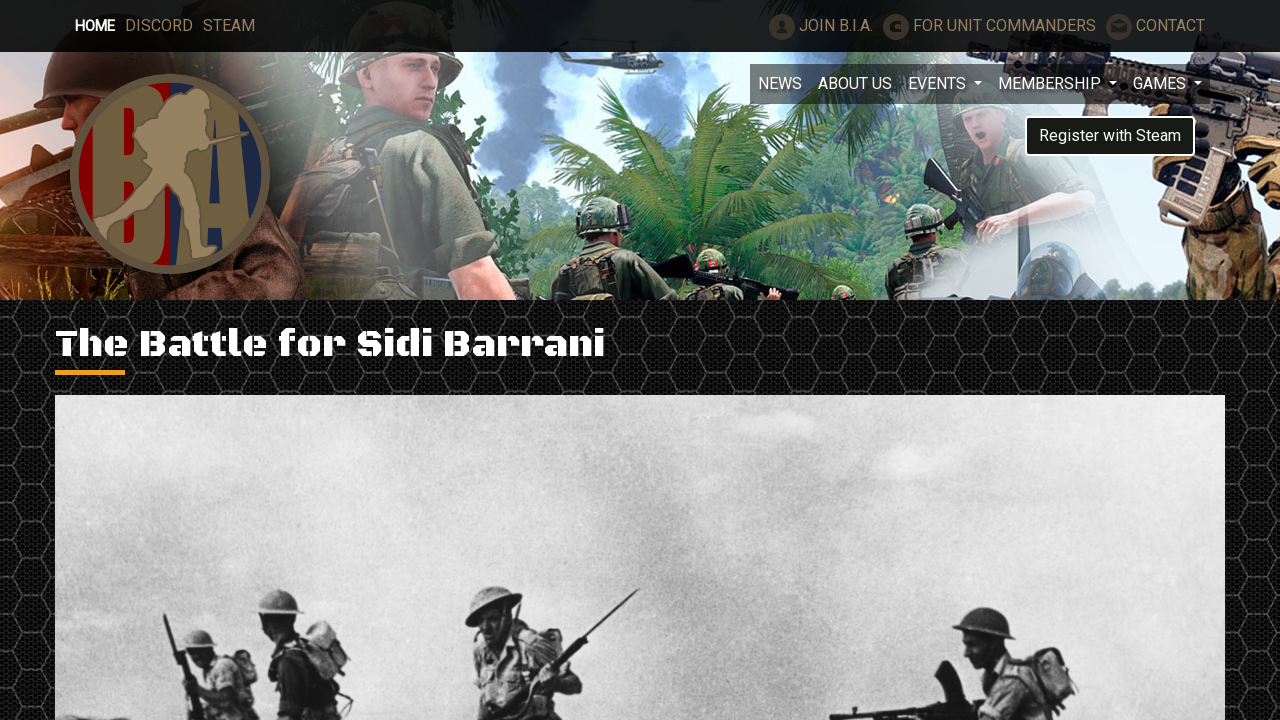

Waited for event slots to load on the page
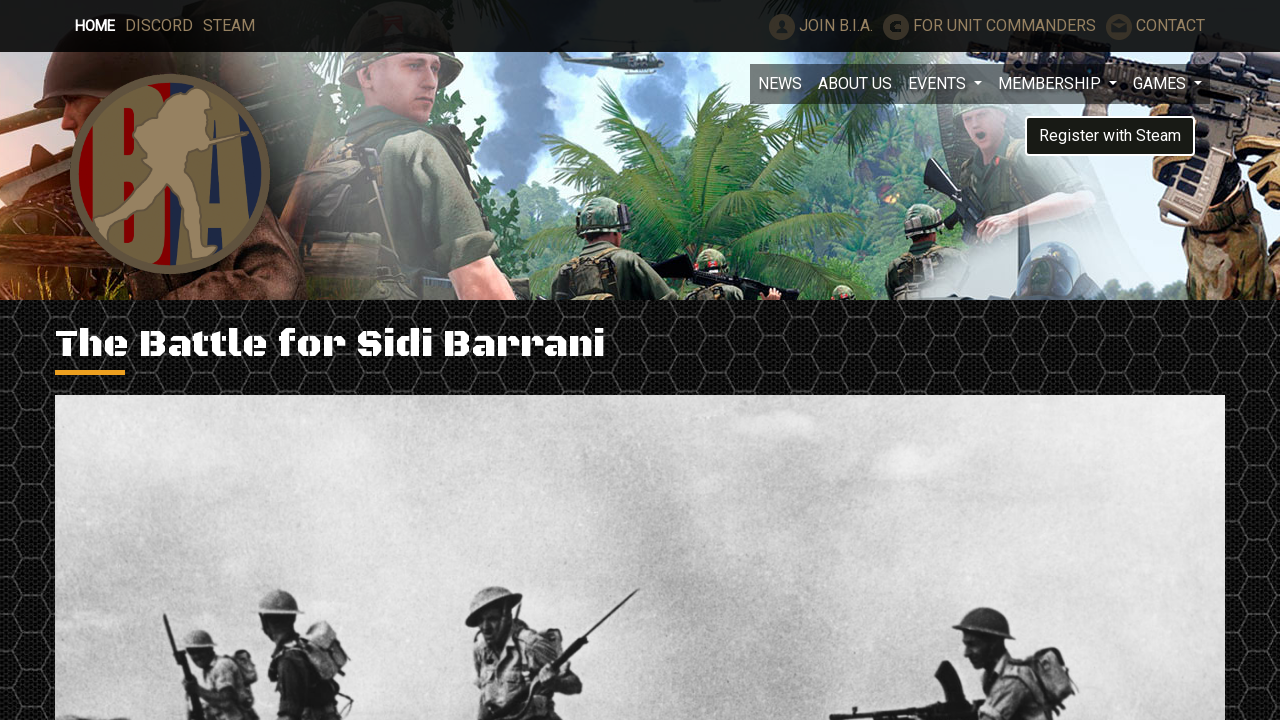

Waited for event date label to become visible
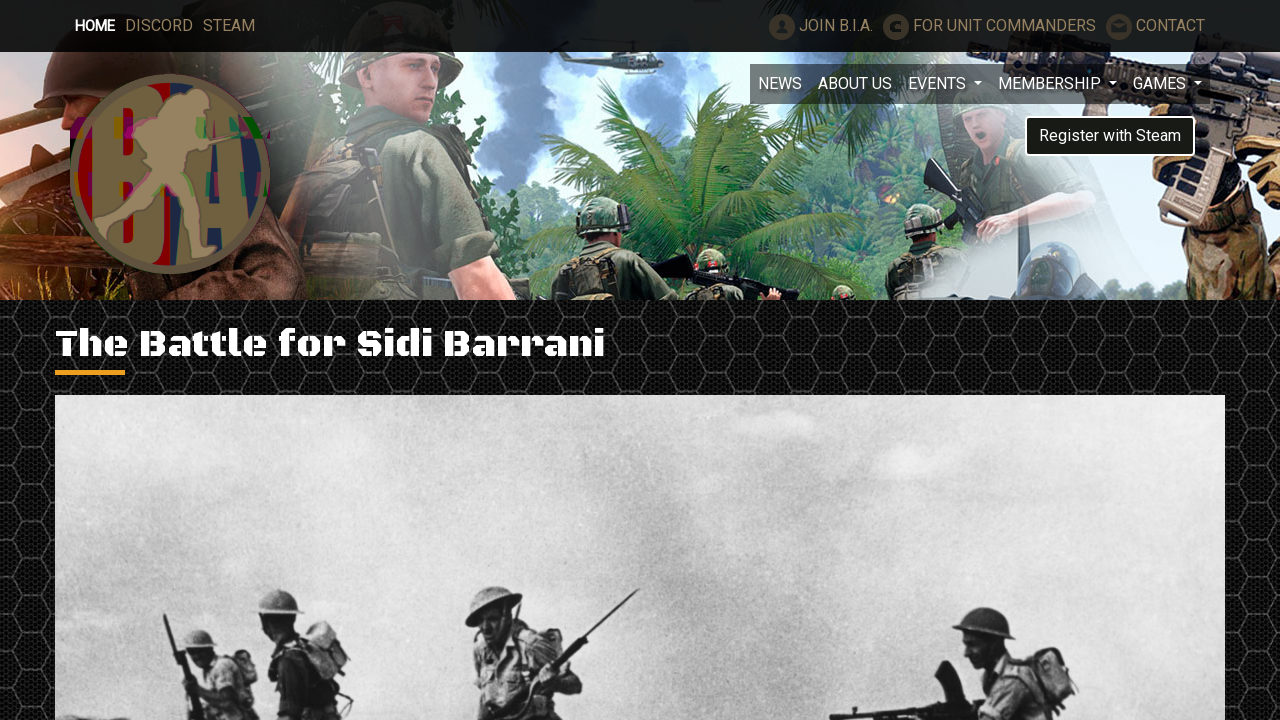

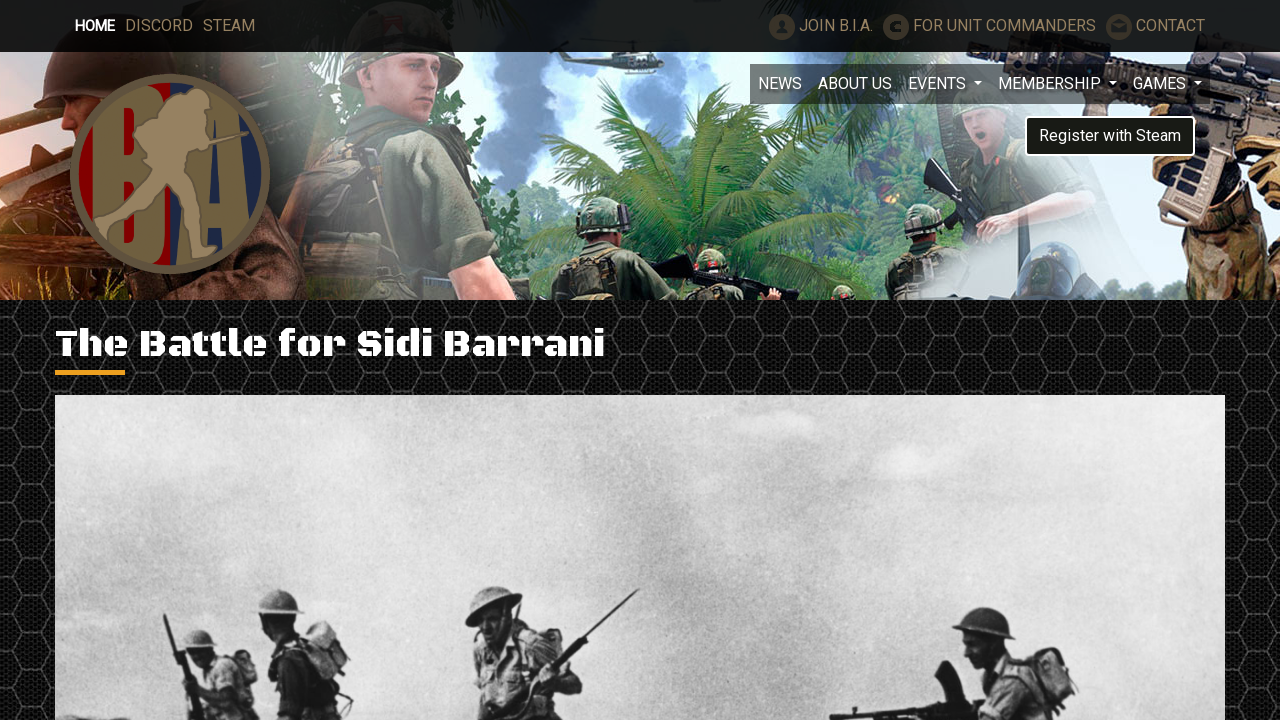